Tests adding an employee with a very long department name

Starting URL: https://demoqa.com/webtables

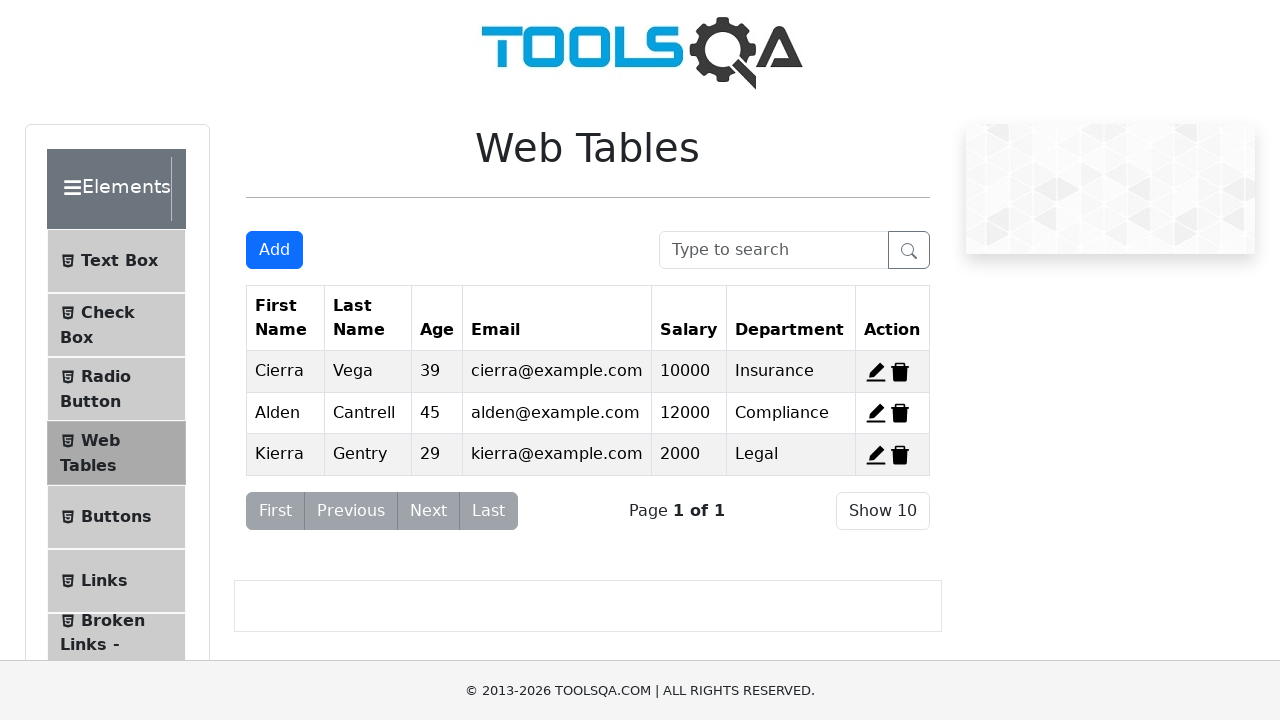

Clicked Add button to open registration form at (274, 250) on #addNewRecordButton
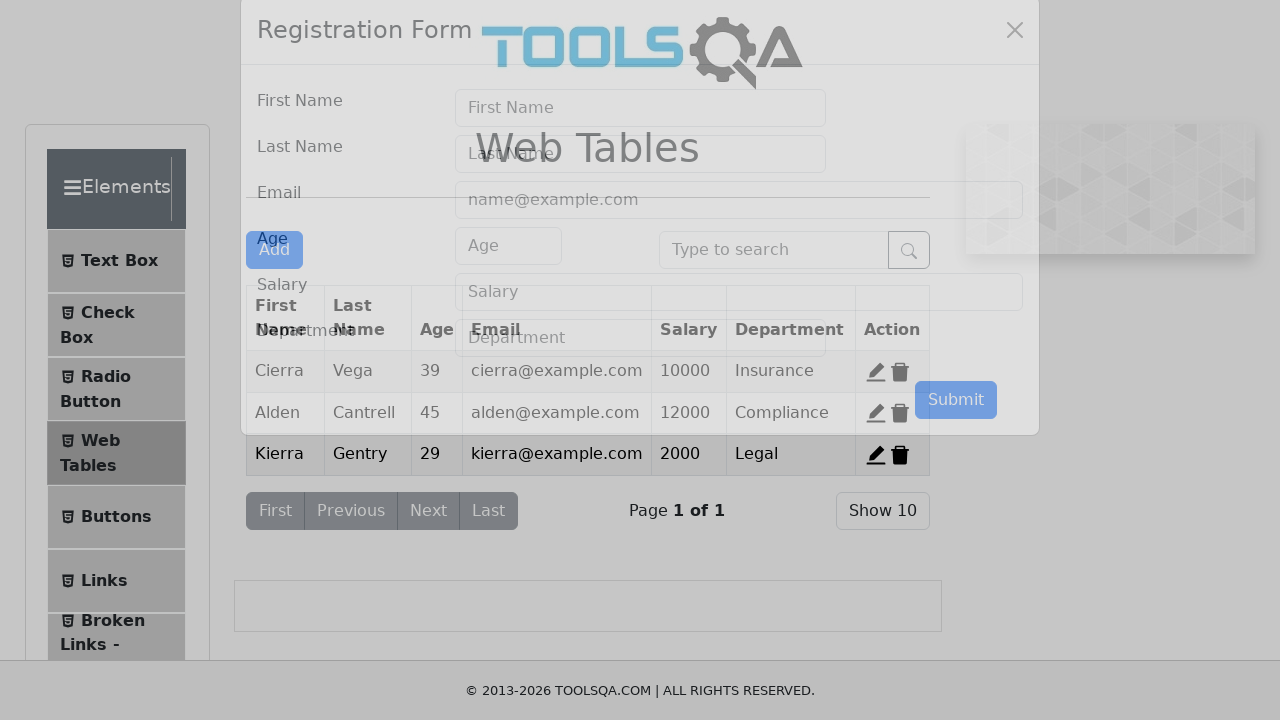

Form modal appeared
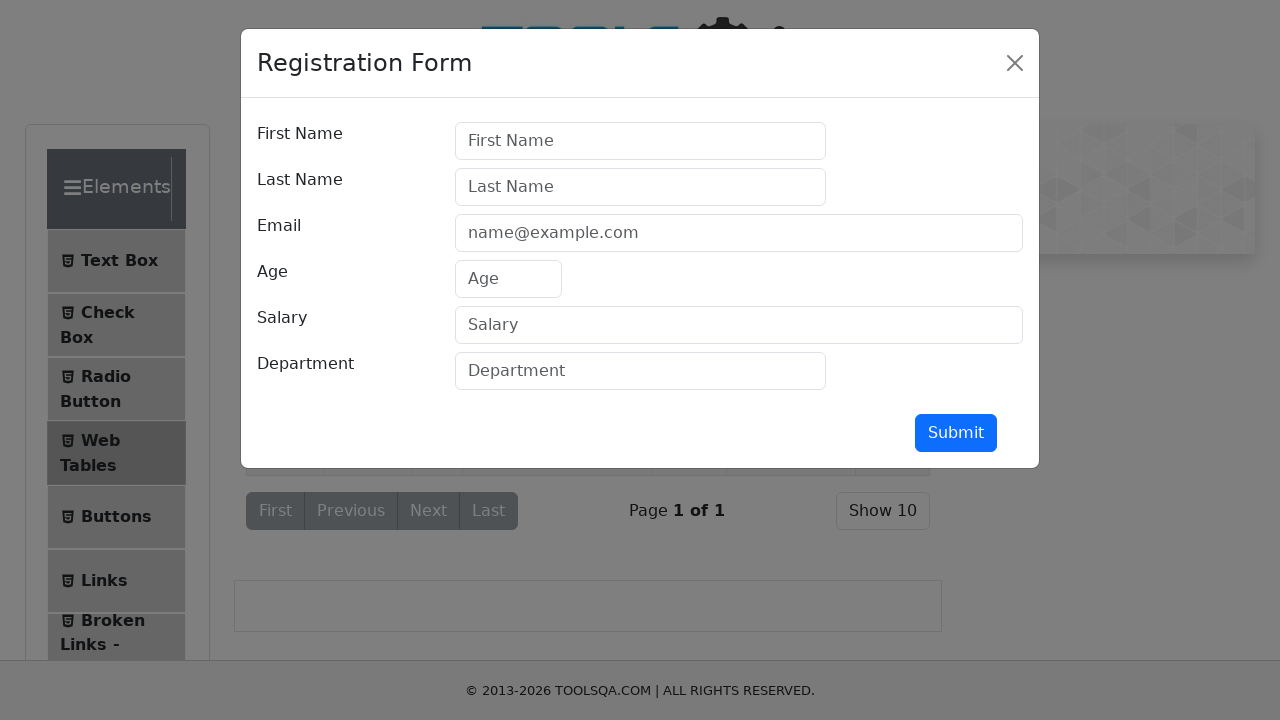

Filled first name field with 'Patricia' on #firstName
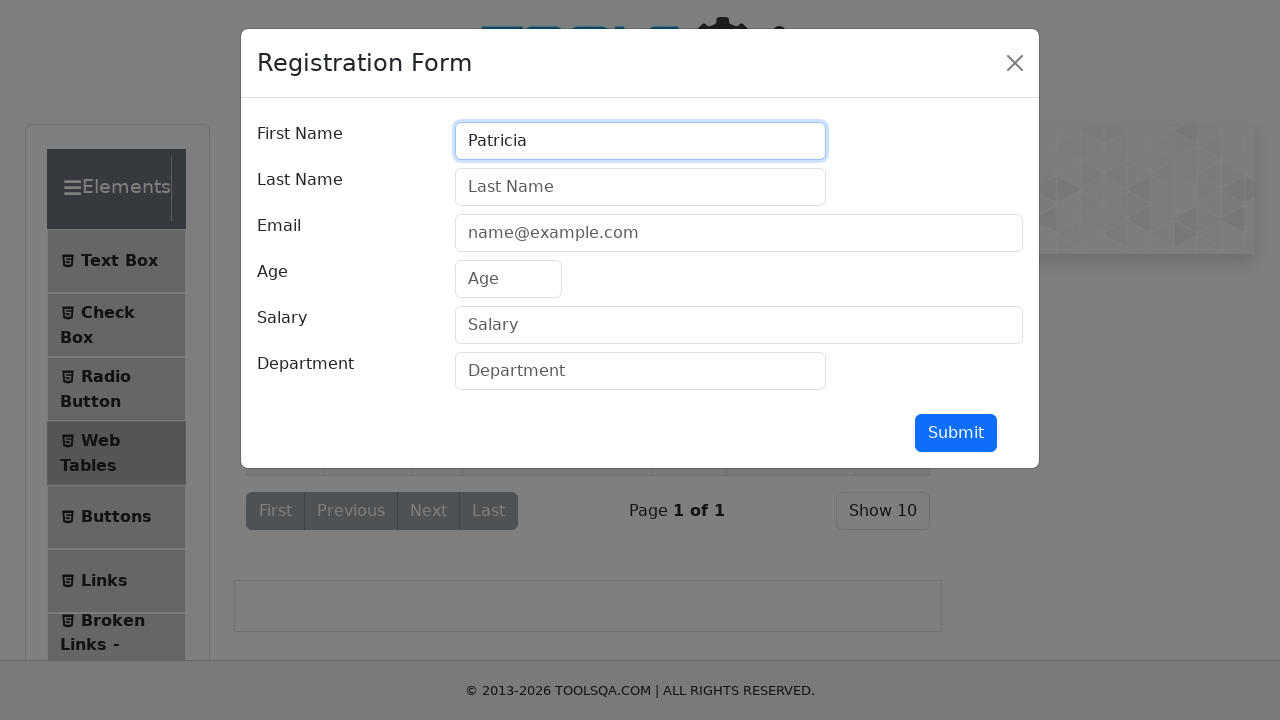

Filled last name field with 'Lee' on #lastName
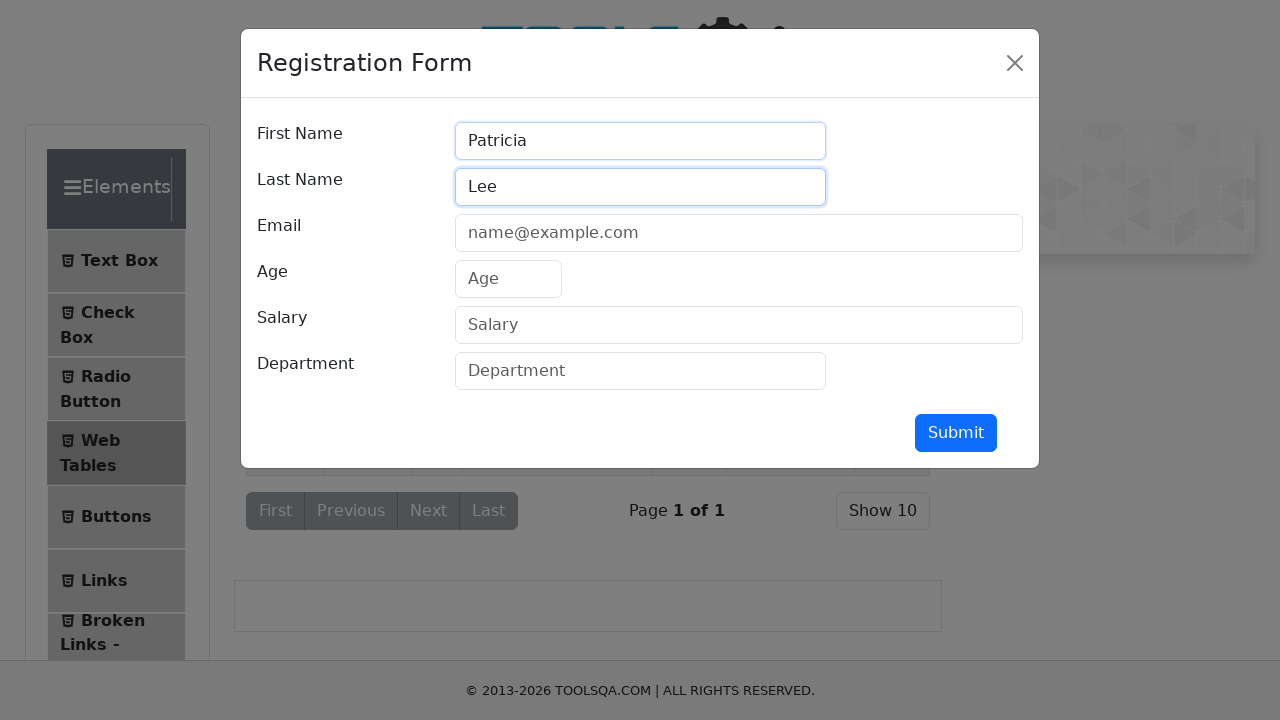

Filled email field with 'patricia.lee@corp.com' on #userEmail
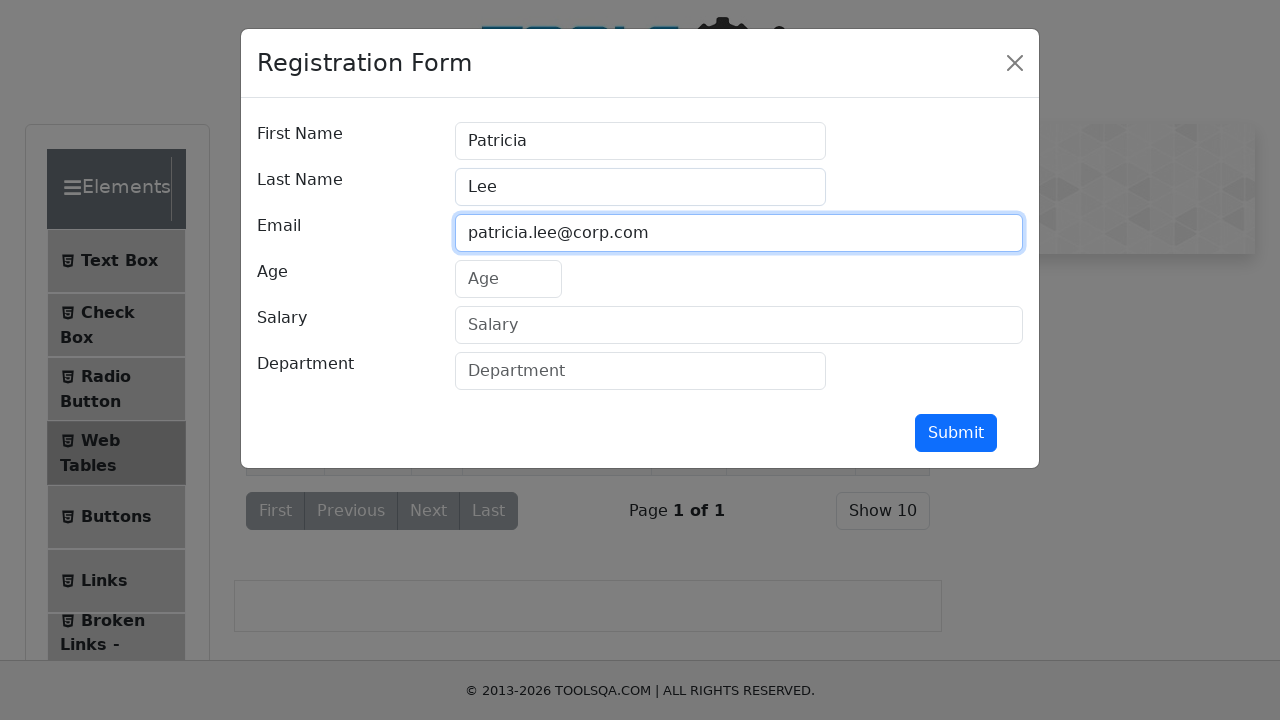

Filled age field with '45' on #age
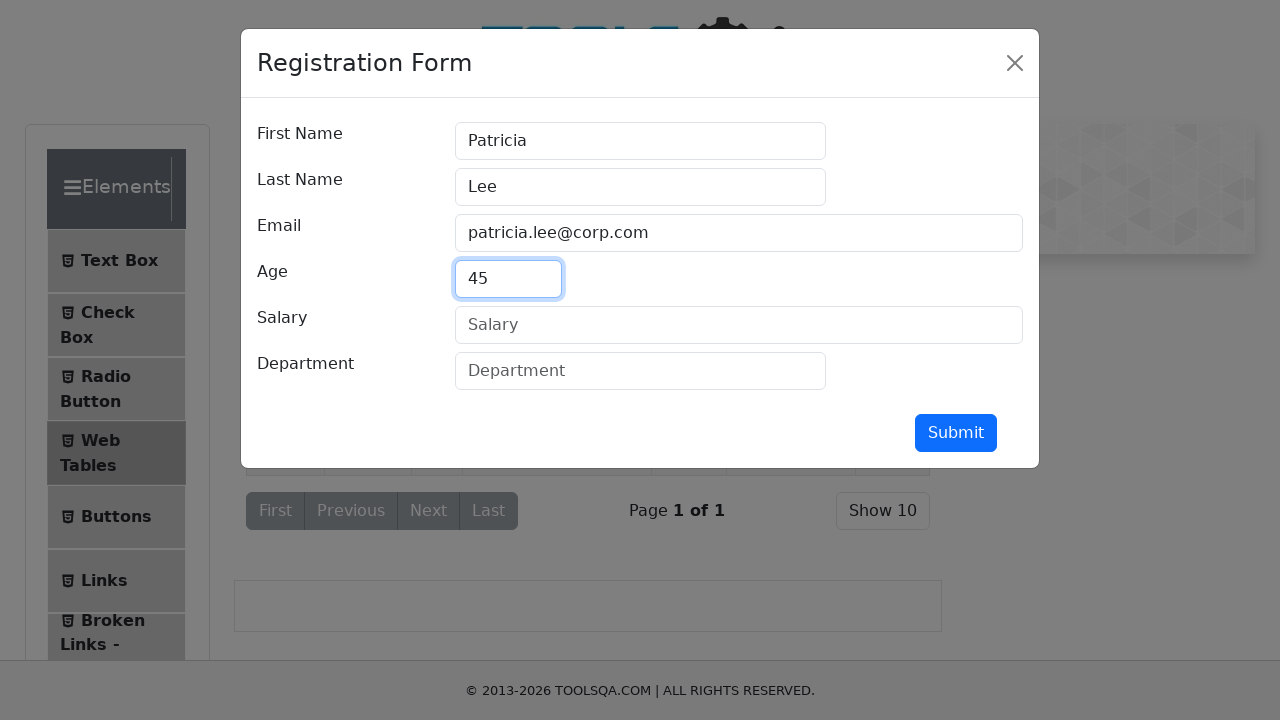

Filled salary field with '95000' on #salary
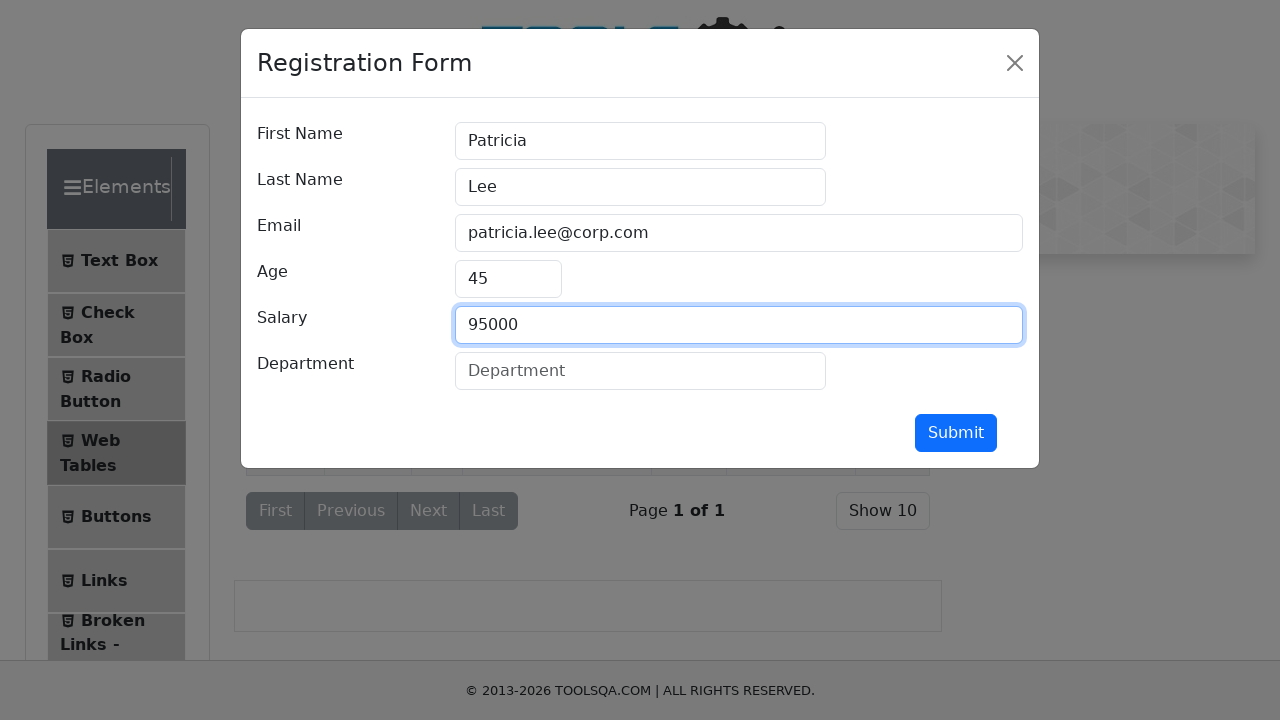

Filled department field with very long department name 'InternationalBusinessDevelopmentAndStrategicPartnershipsDivision' on #department
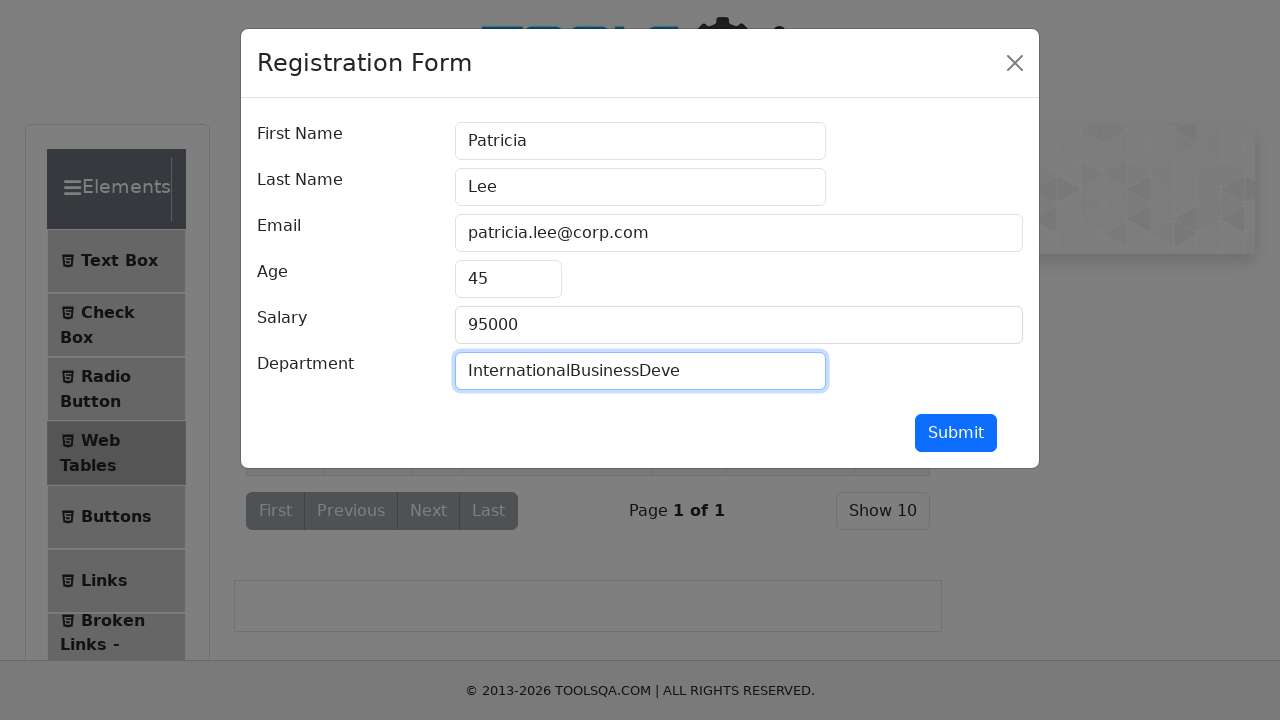

Clicked submit button to submit the form at (956, 433) on #submit
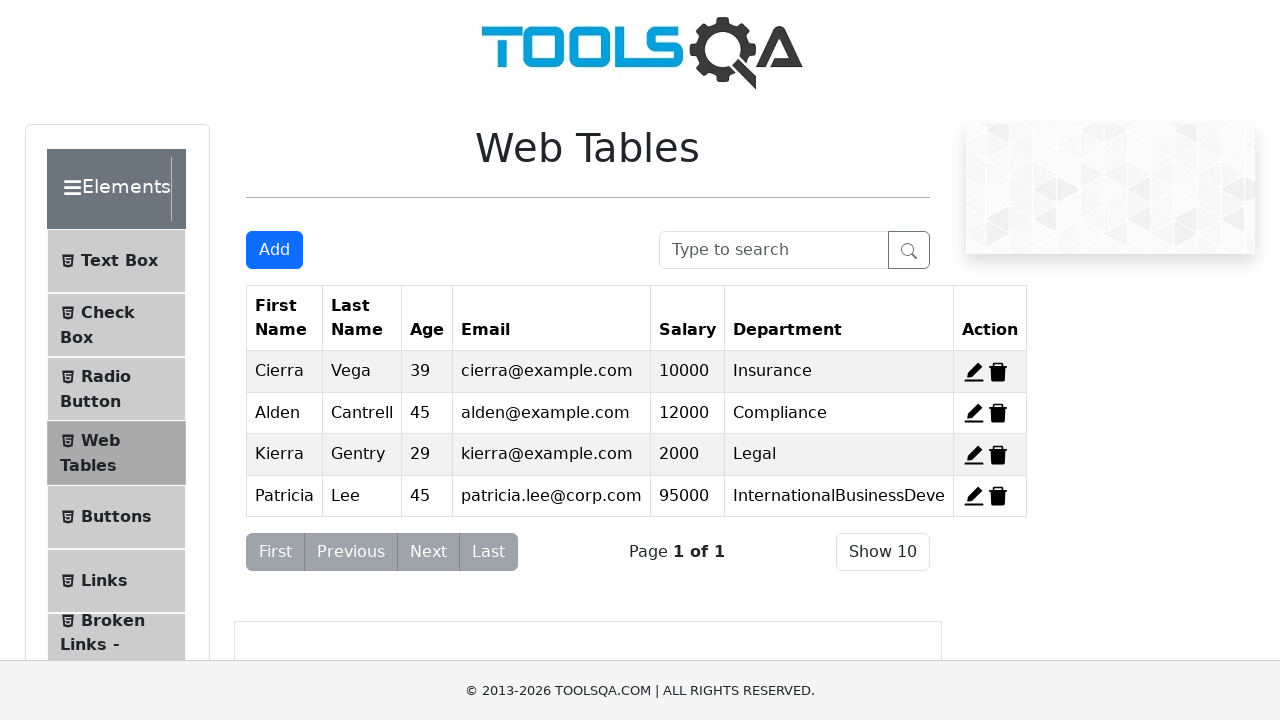

Form modal closed after submission
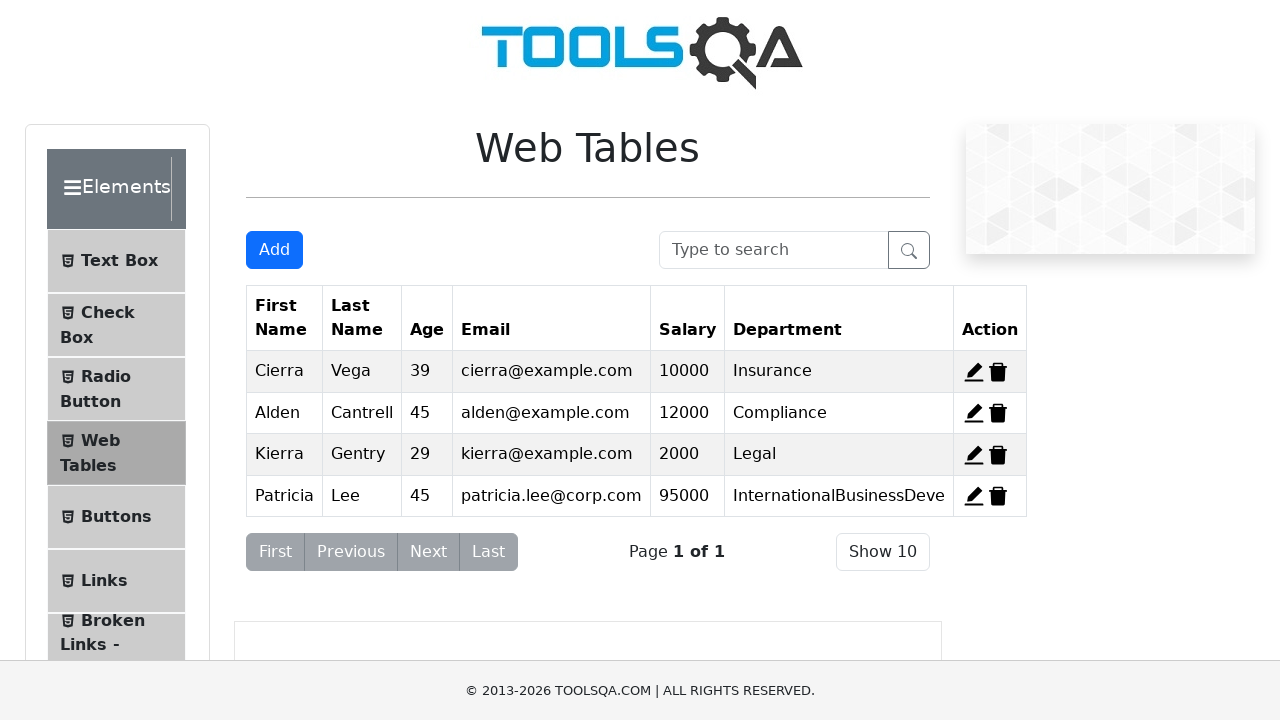

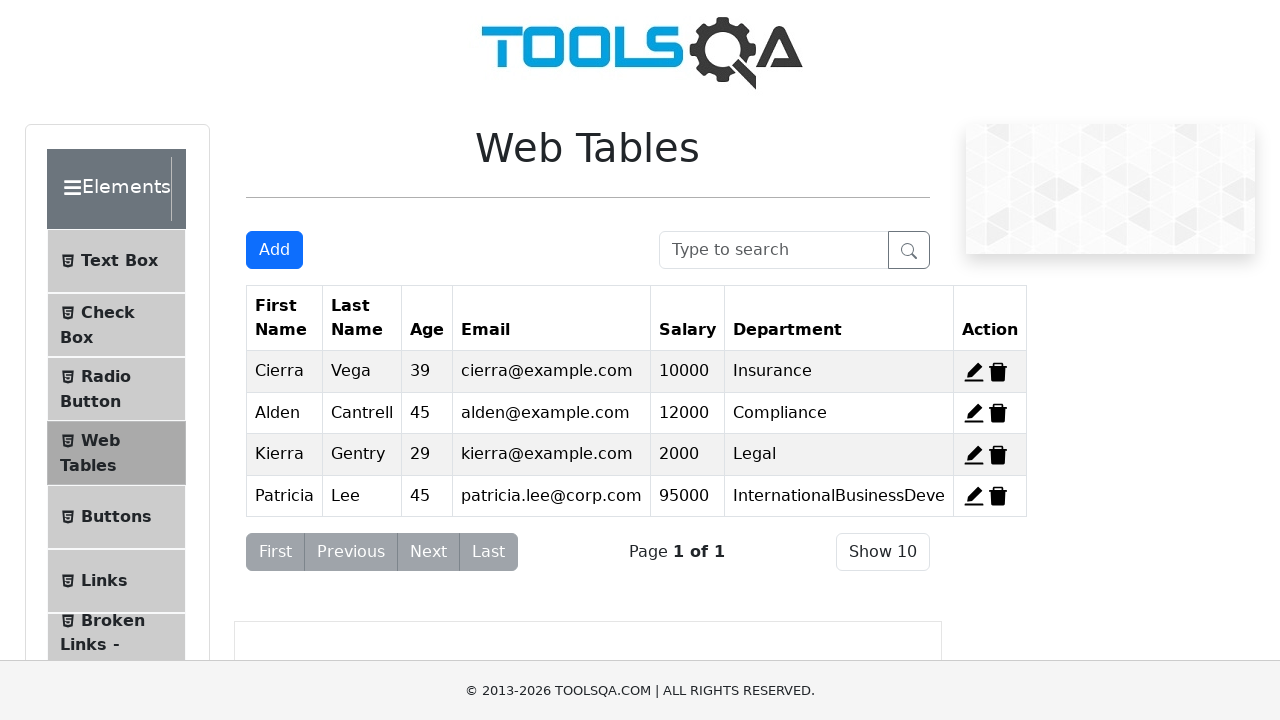